Tests the home page by verifying the header, description text, and menu are displayed correctly

Starting URL: https://kristinek.github.io/site

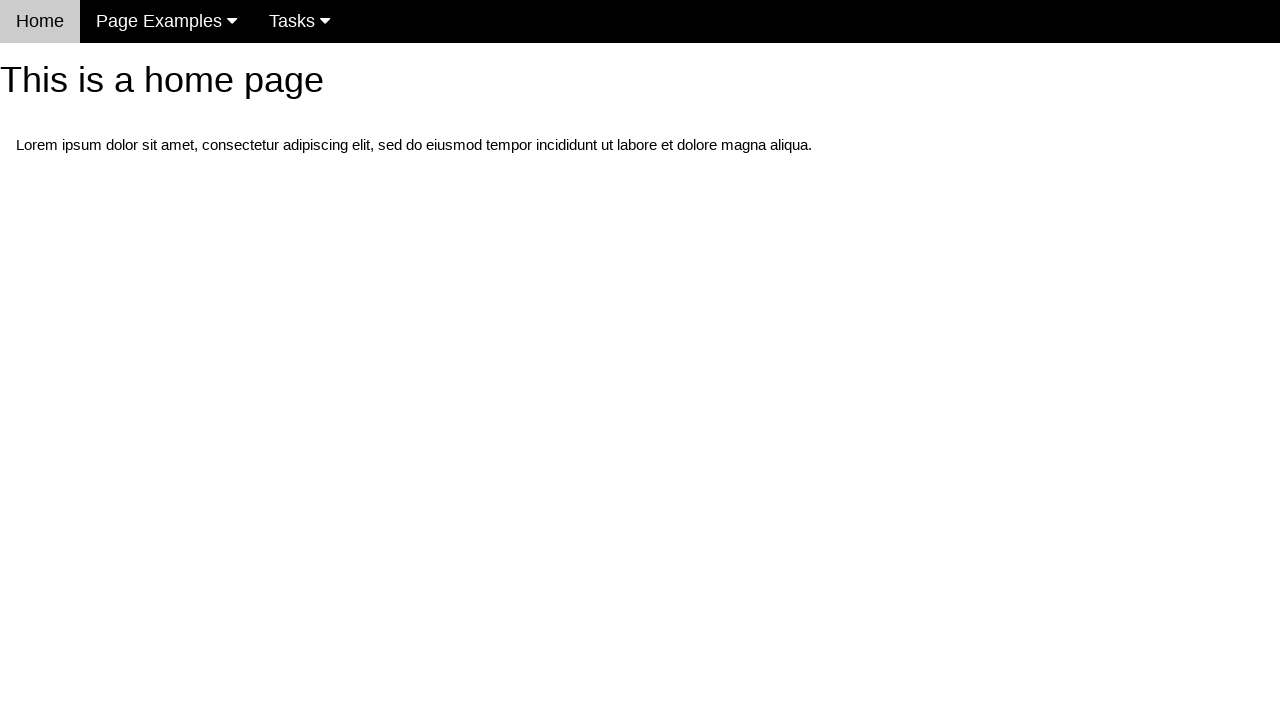

Navigated to home page at https://kristinek.github.io/site
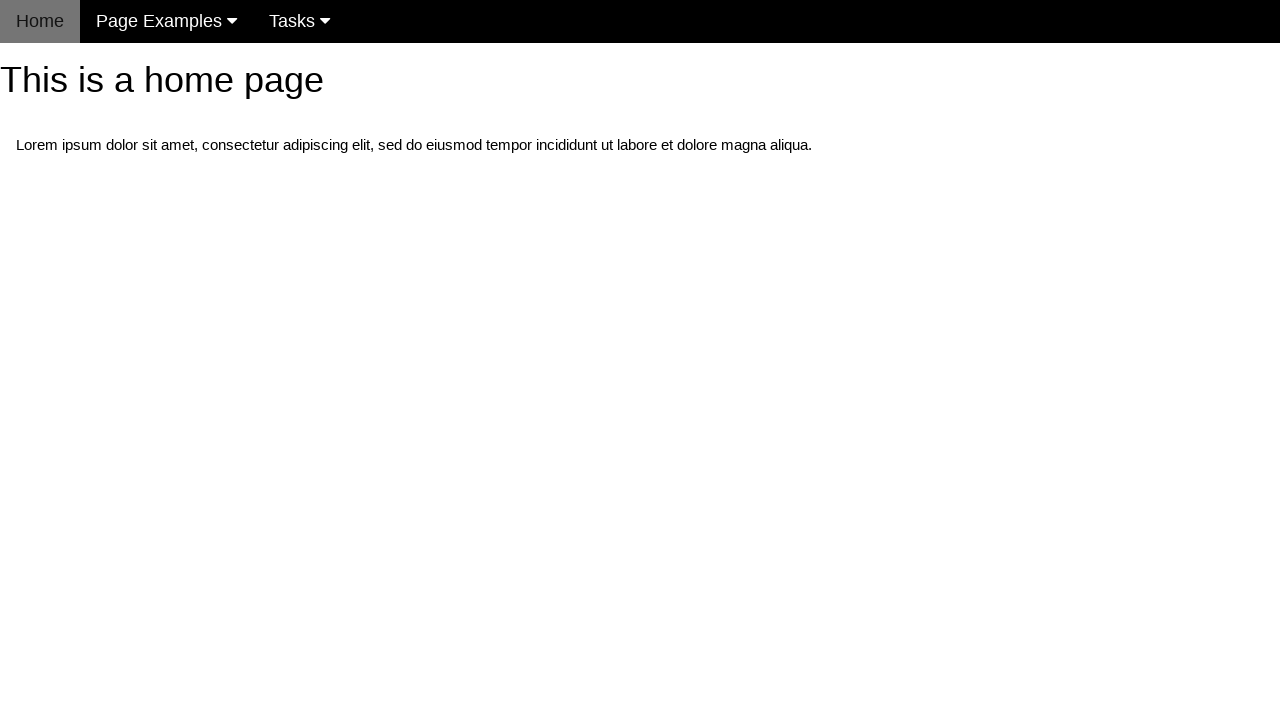

Located h1 header element
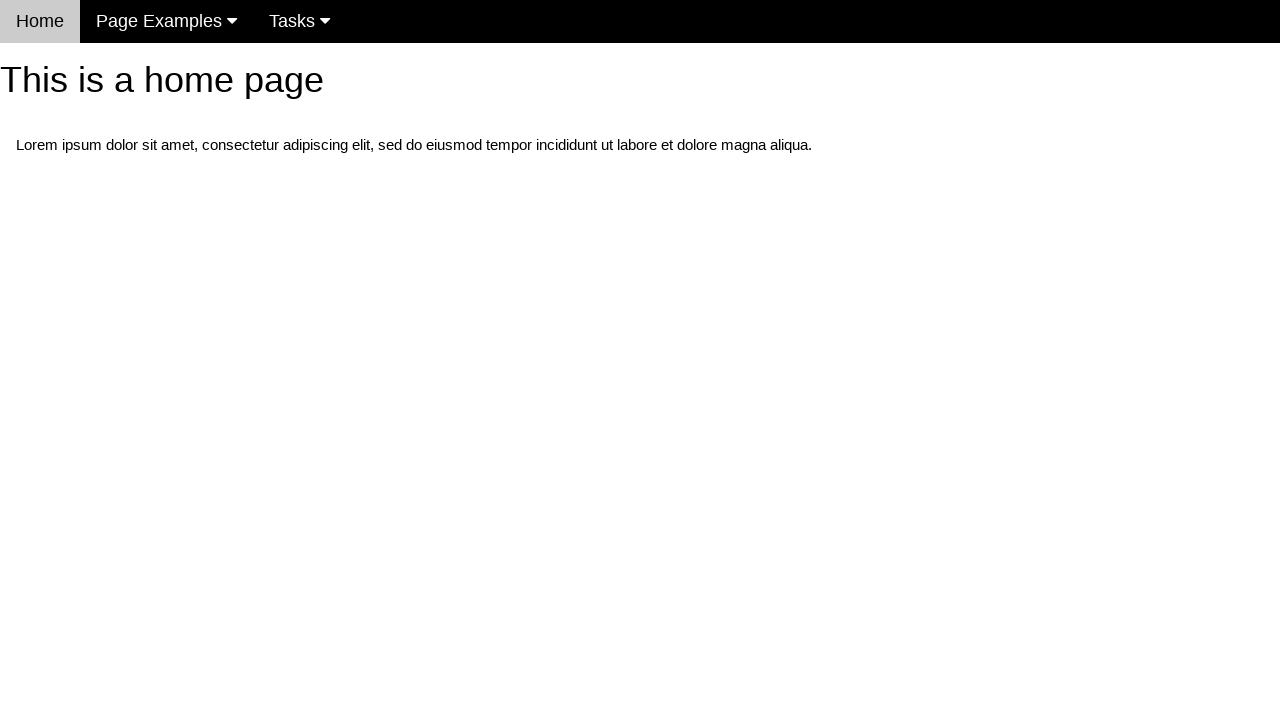

Verified header text is 'This is a home page'
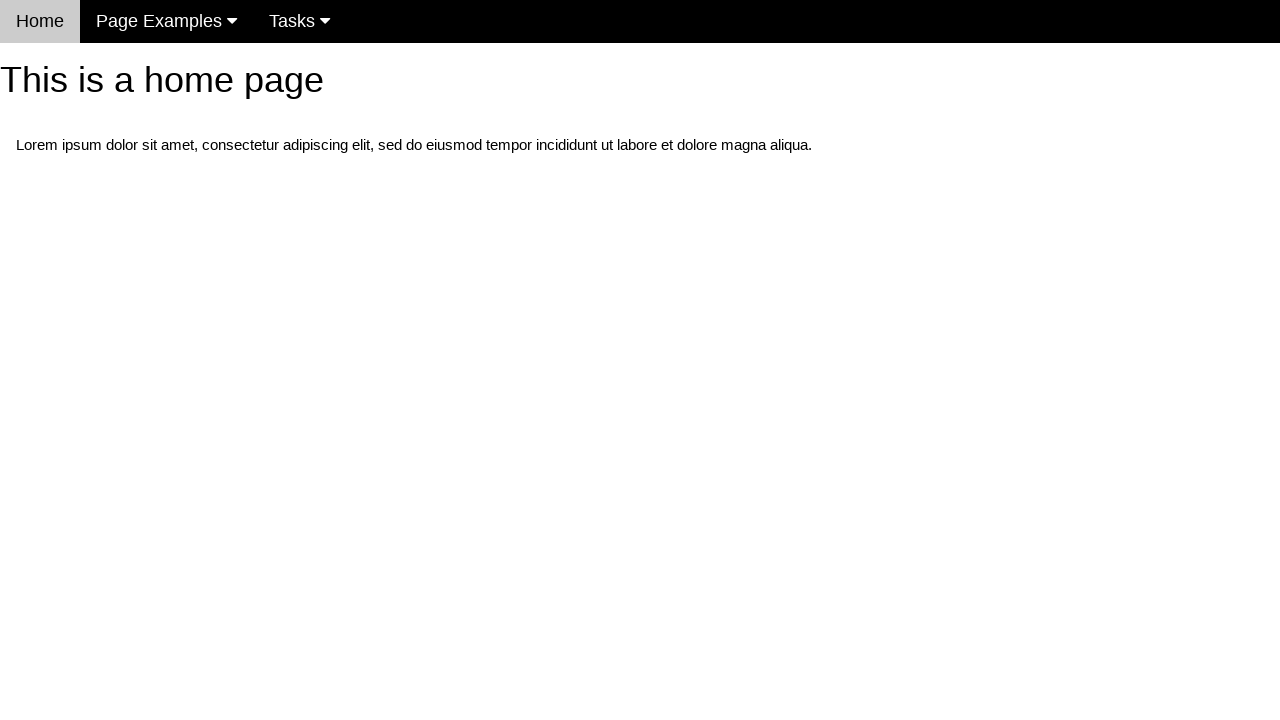

Located paragraph description element
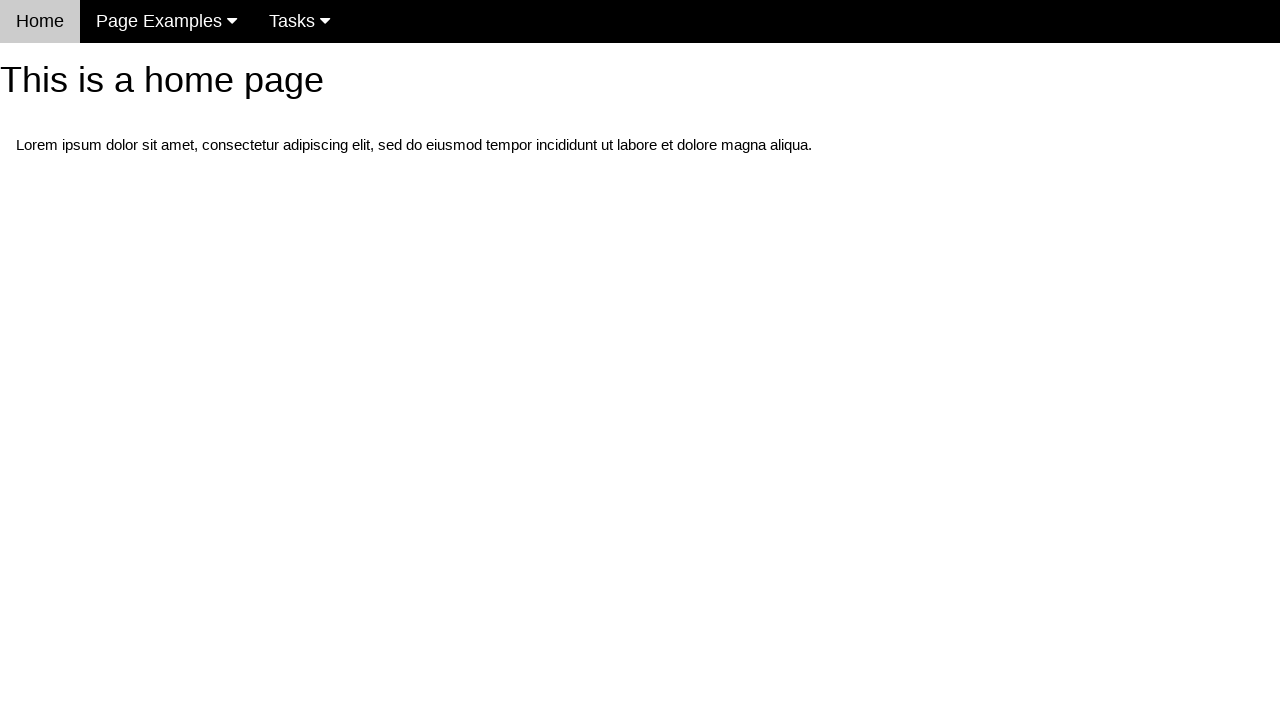

Verified description text matches expected Lorem ipsum content
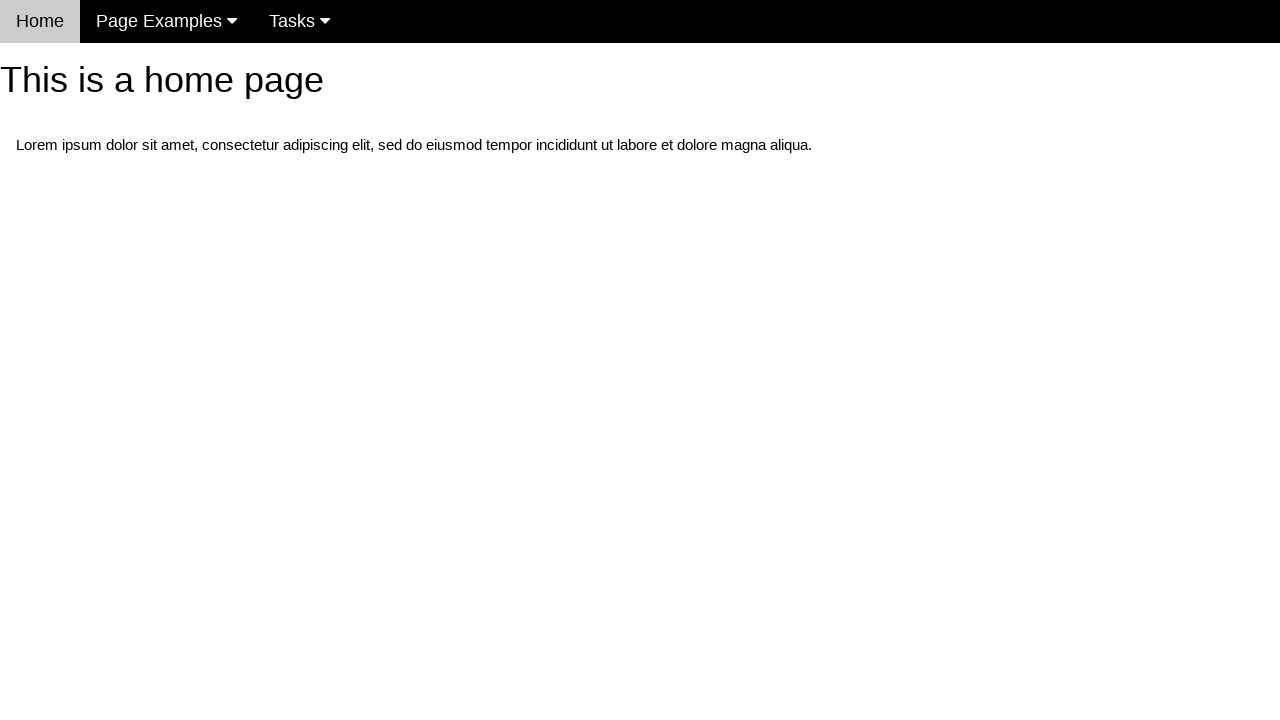

Located menu element with class w3-navbar
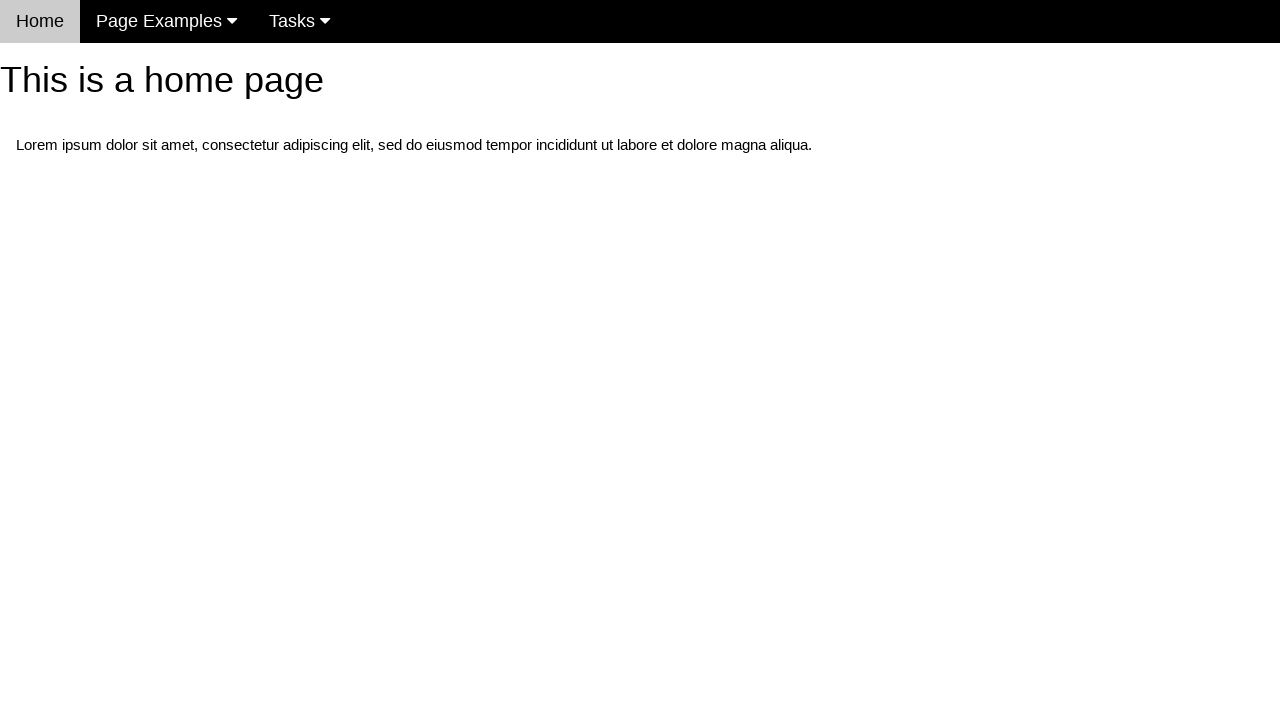

Verified menu is visible on the page
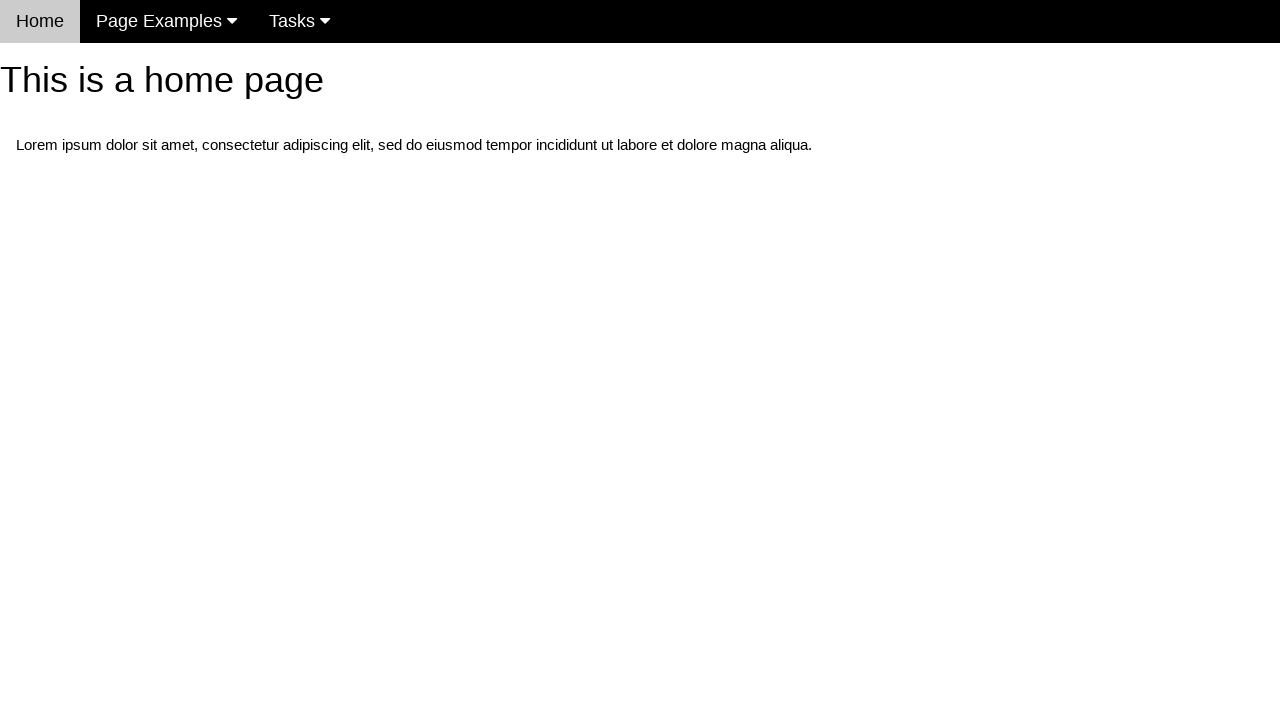

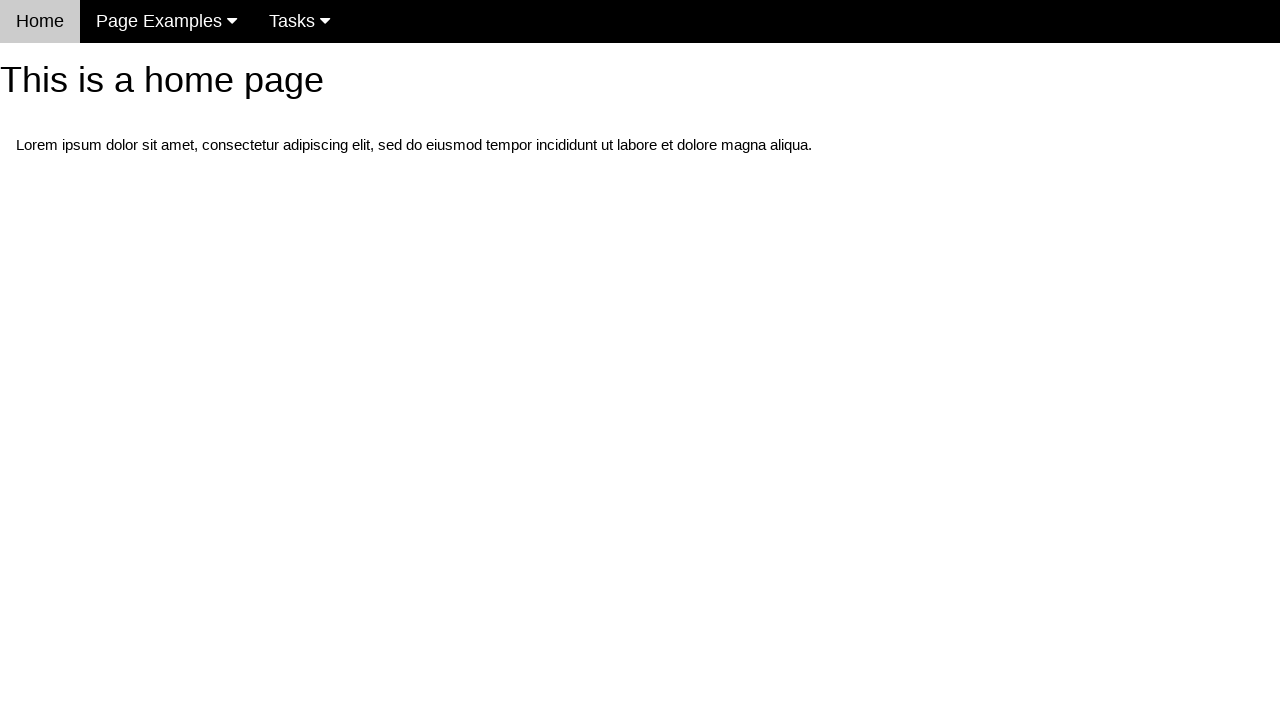